Tests dropdown selection by selecting an option using its visible text value "Japan" from a country dropdown.

Starting URL: https://testautomationpractice.blogspot.com/

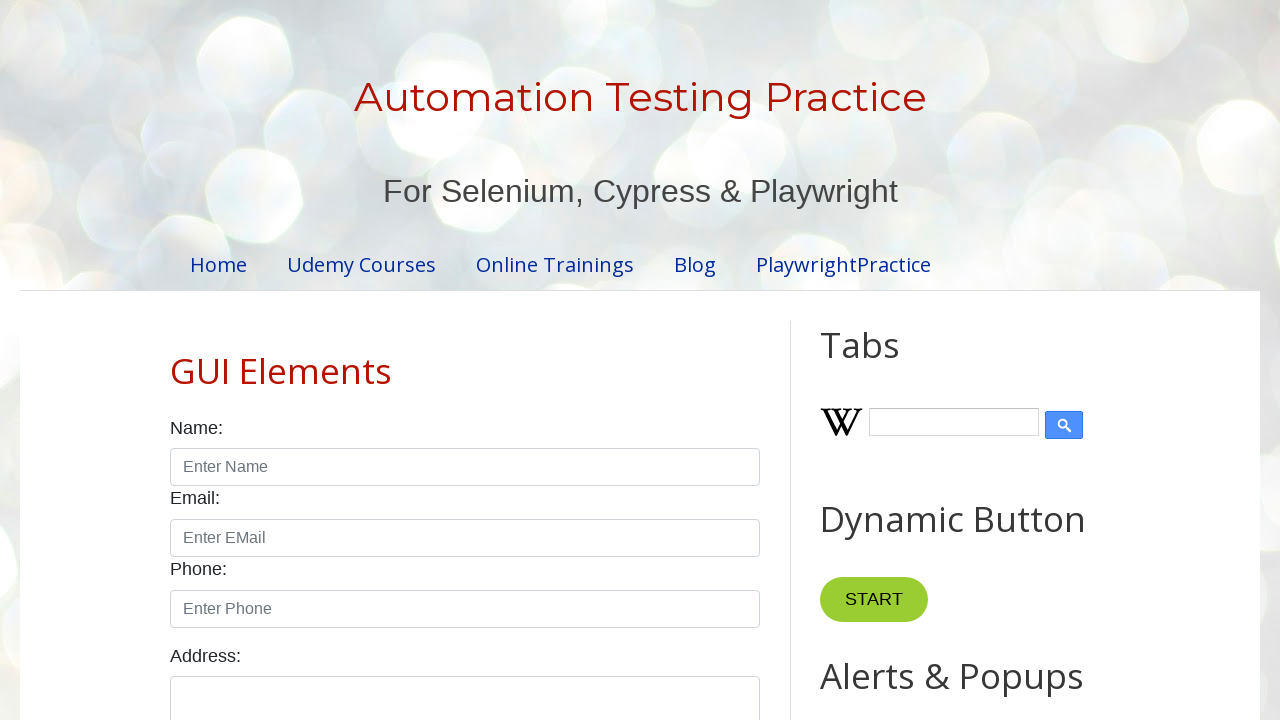

Scrolled country dropdown into view
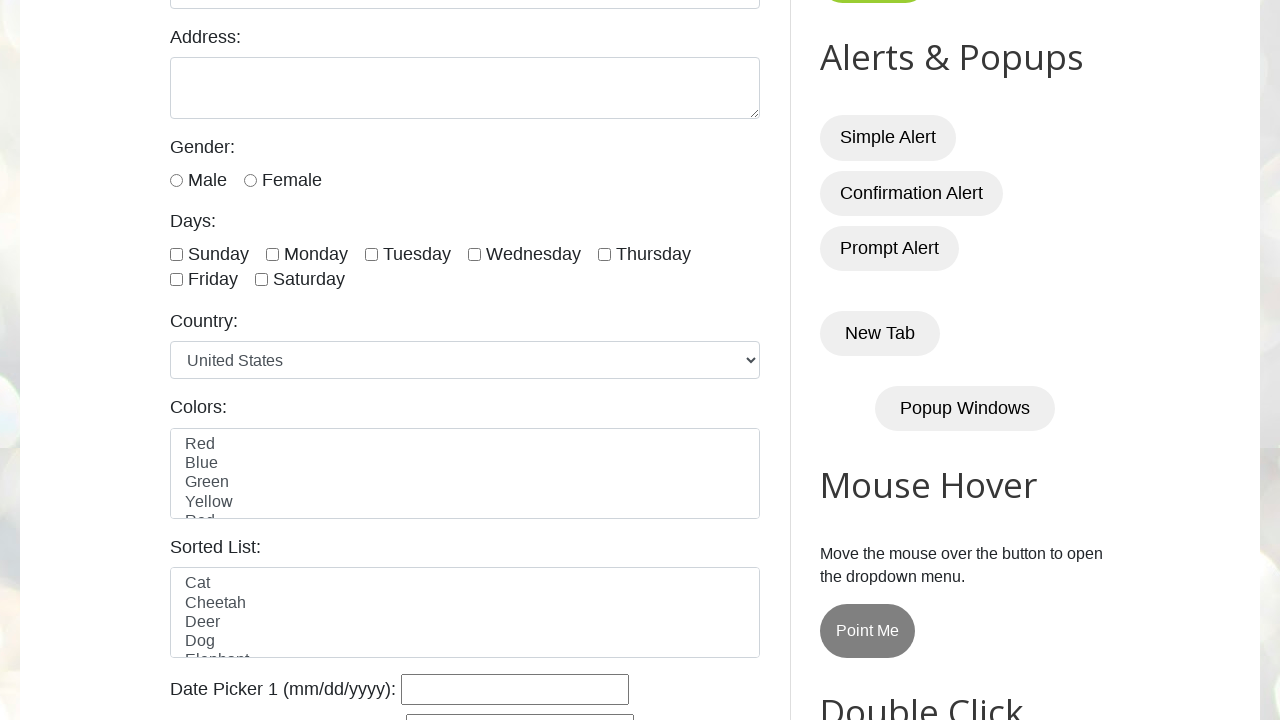

Selected 'Japan' from the country dropdown on #country
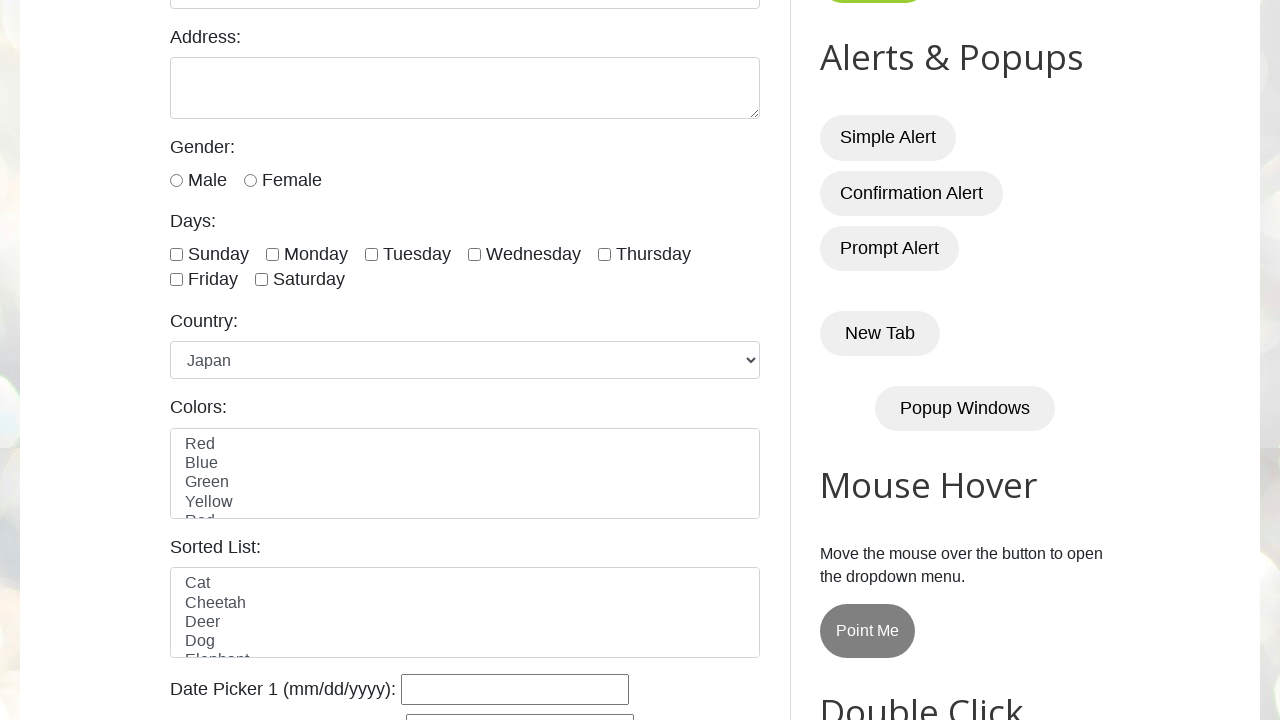

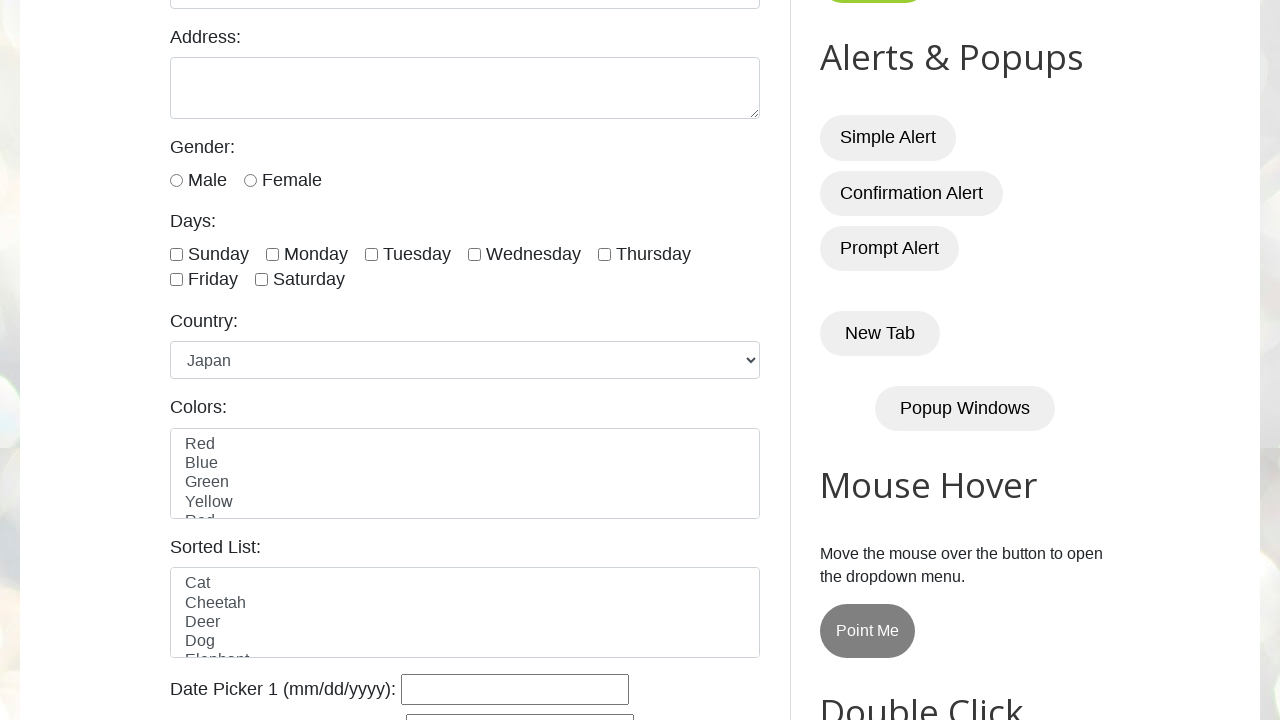